Tests adding multiple todo items to the TodoMVC React app and verifies each appears in the list

Starting URL: https://todomvc.com/examples/react/dist/

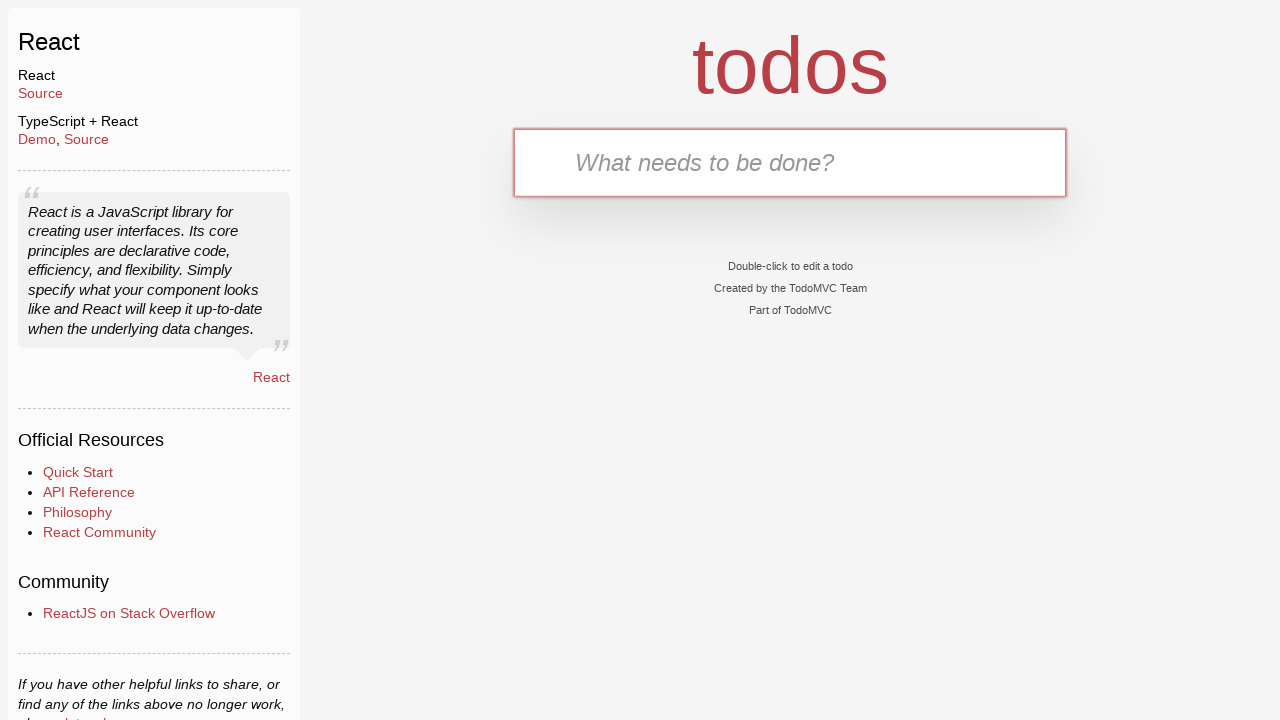

Filled todo input field with 'Buy groceries' on .new-todo
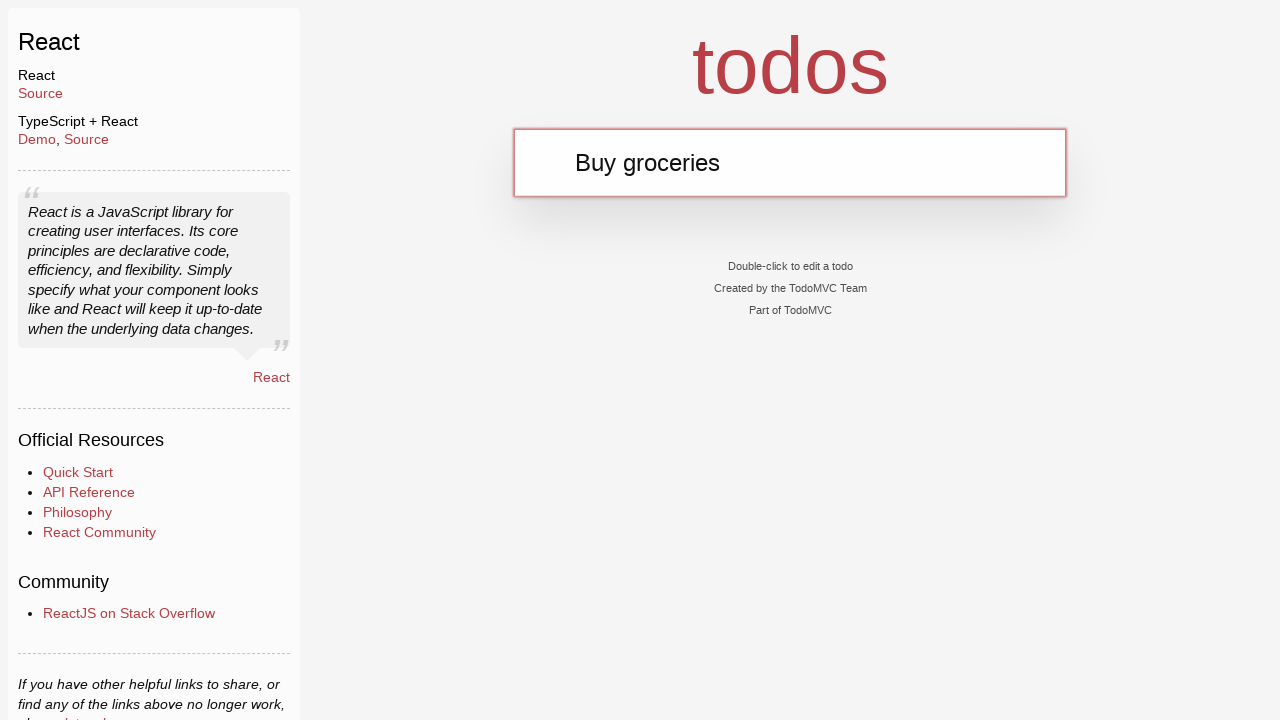

Pressed Enter to add 'Buy groceries' to the list on .new-todo
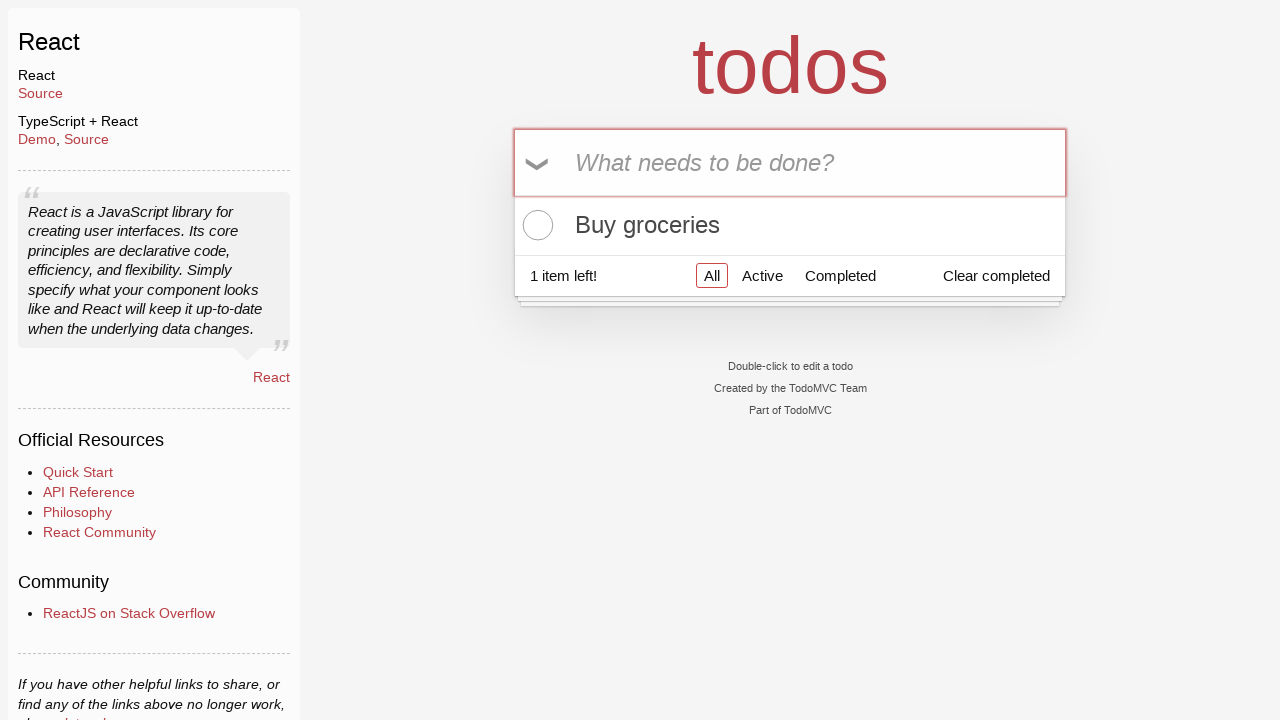

Verified 'Buy groceries' appears in the todo list
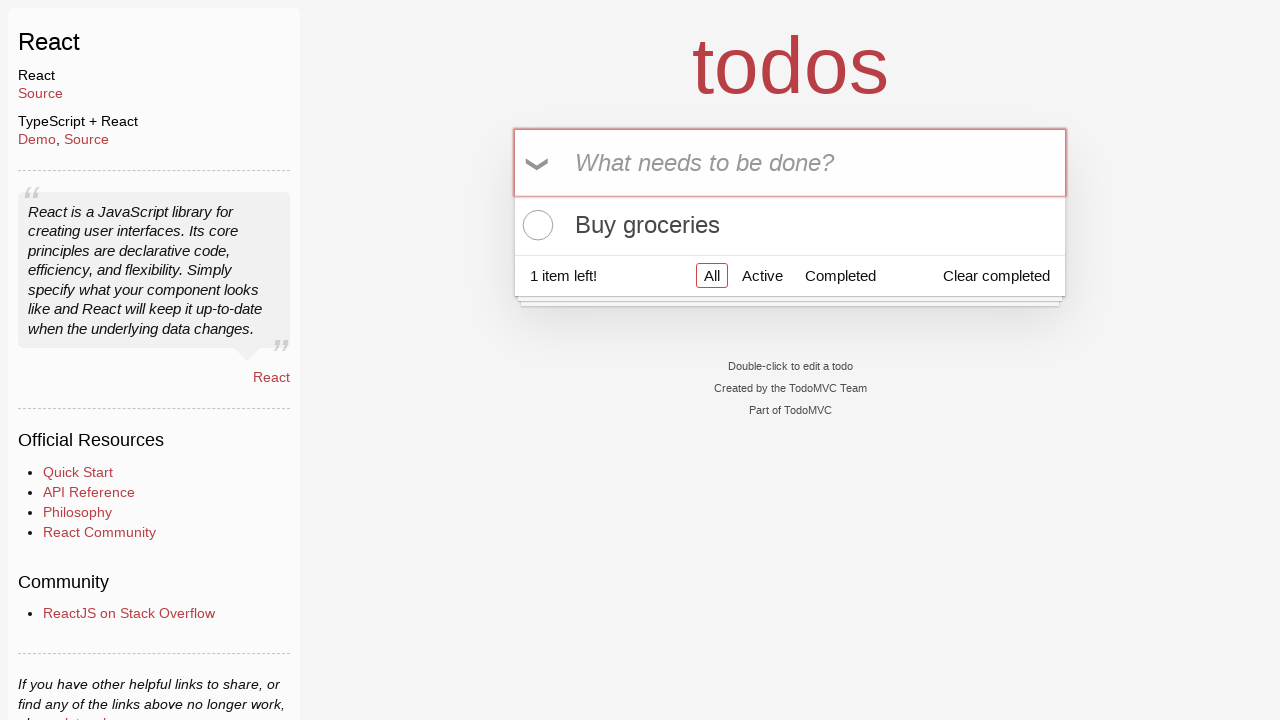

Filled todo input field with 'Walk the dog' on .new-todo
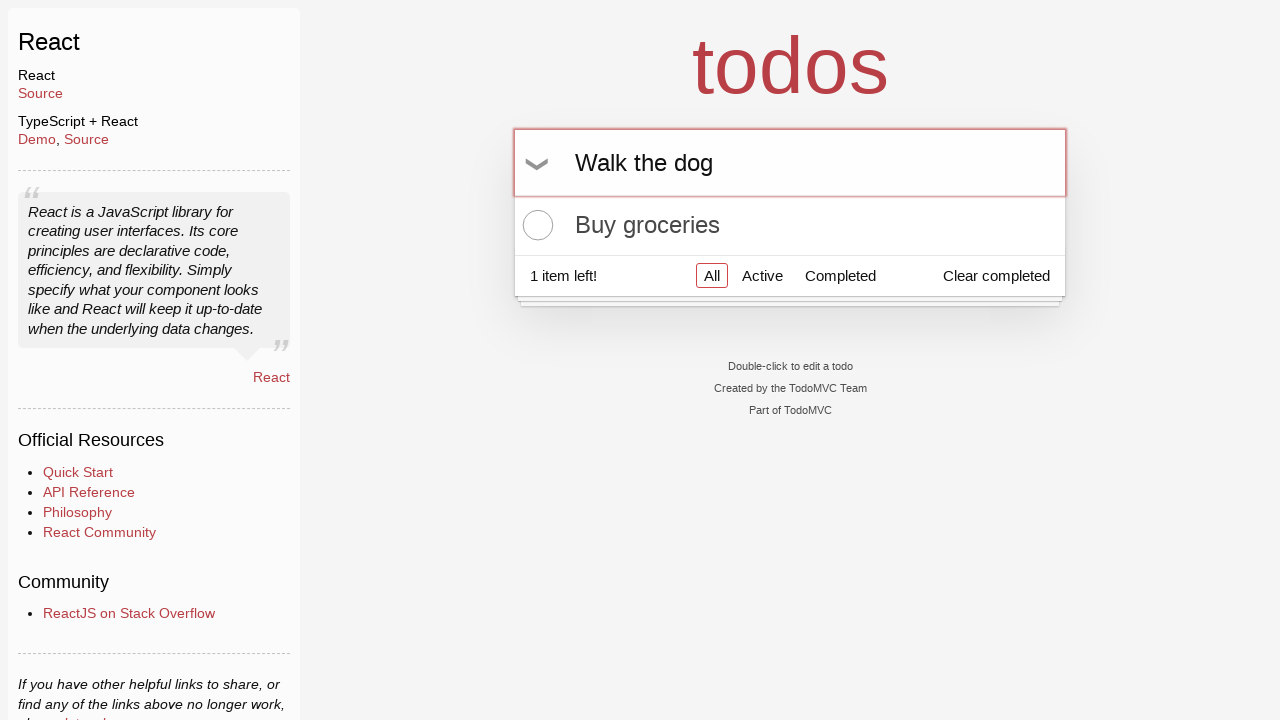

Pressed Enter to add 'Walk the dog' to the list on .new-todo
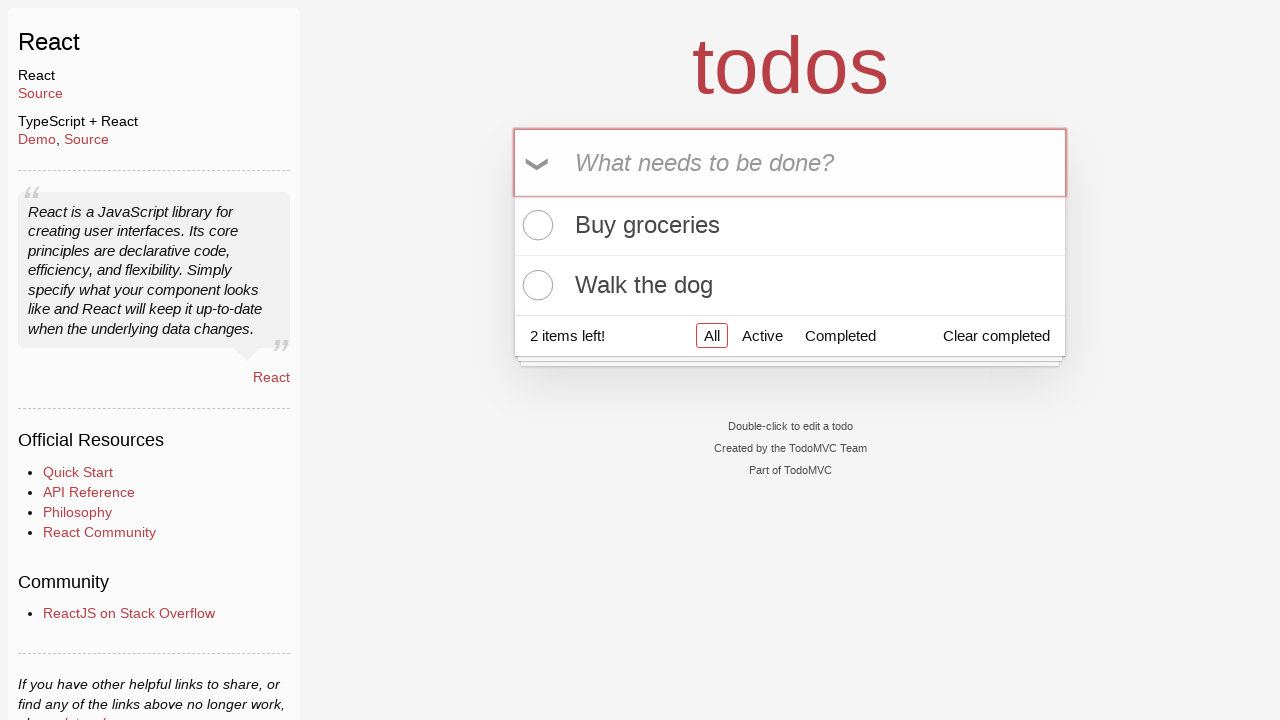

Verified 'Walk the dog' appears in the todo list
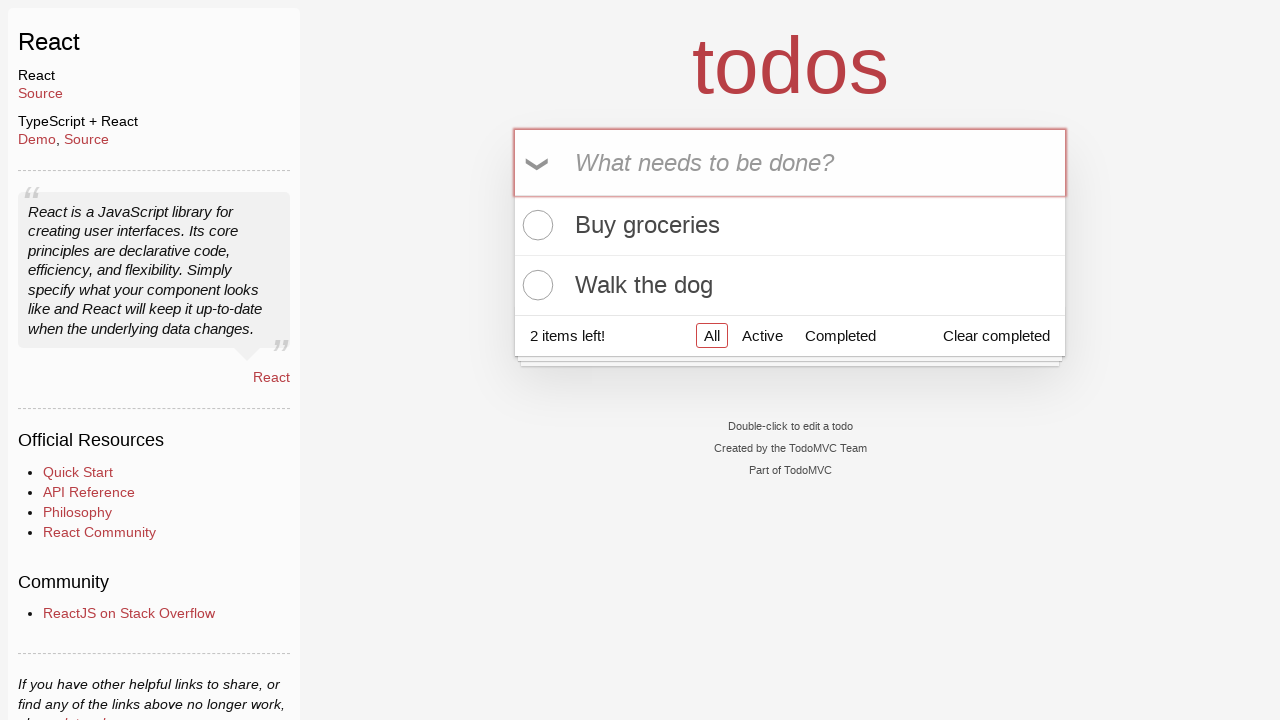

Filled todo input field with 'Finish homework' on .new-todo
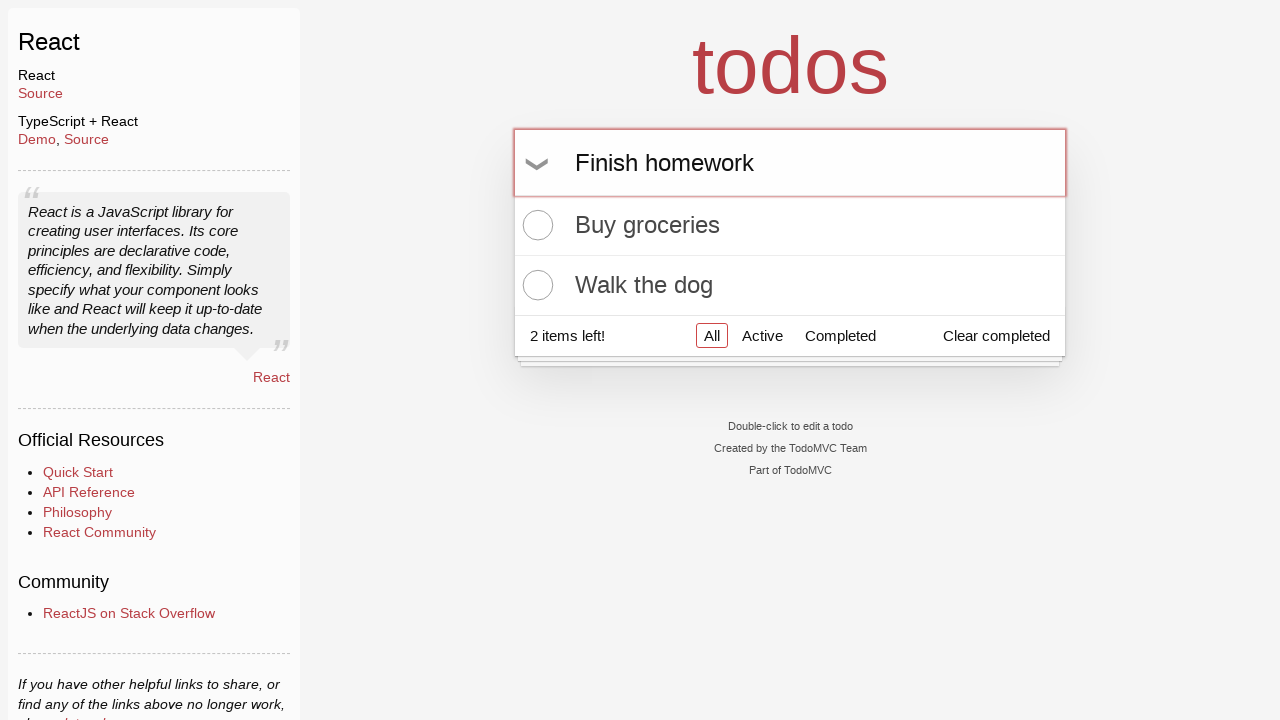

Pressed Enter to add 'Finish homework' to the list on .new-todo
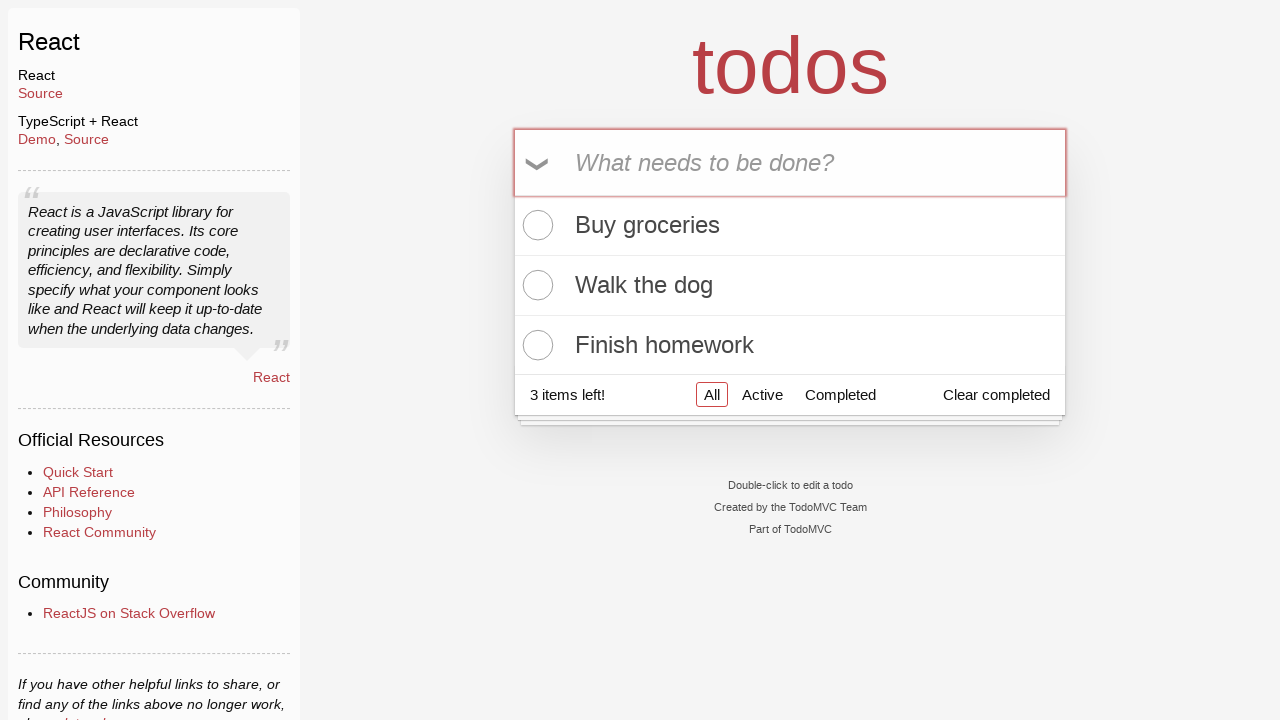

Verified 'Finish homework' appears in the todo list
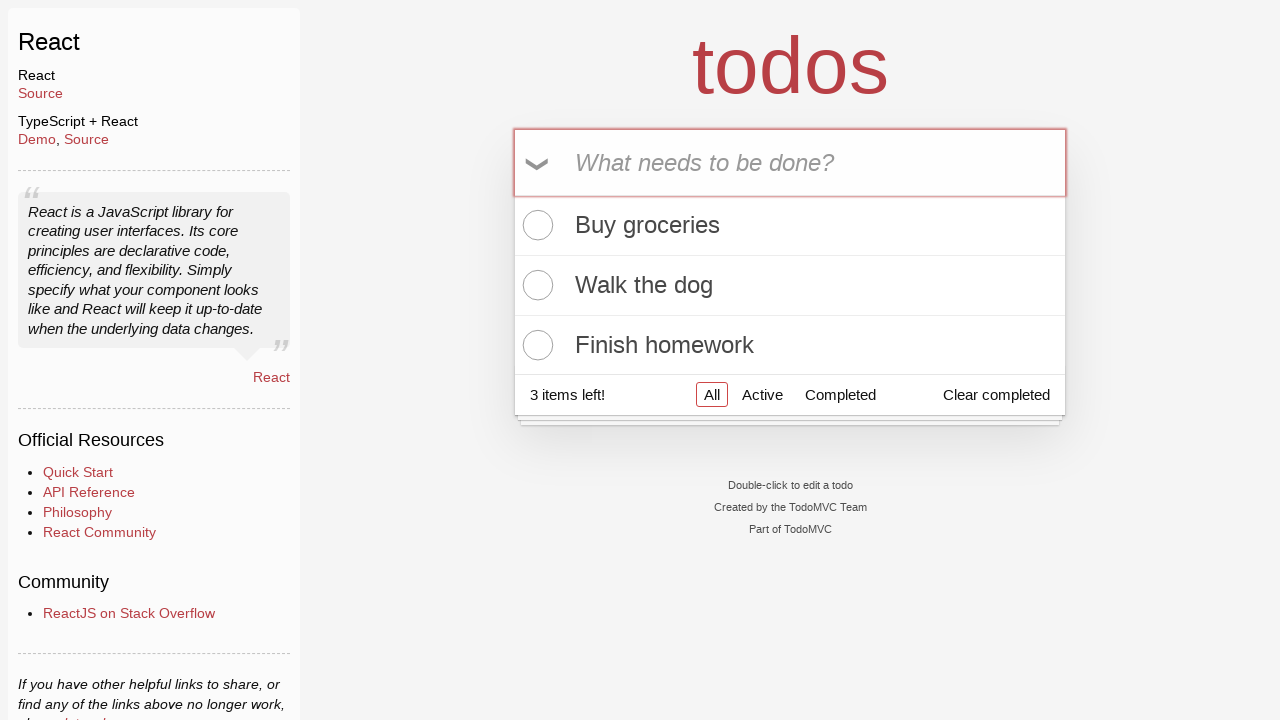

Filled todo input field with 'Call mom' on .new-todo
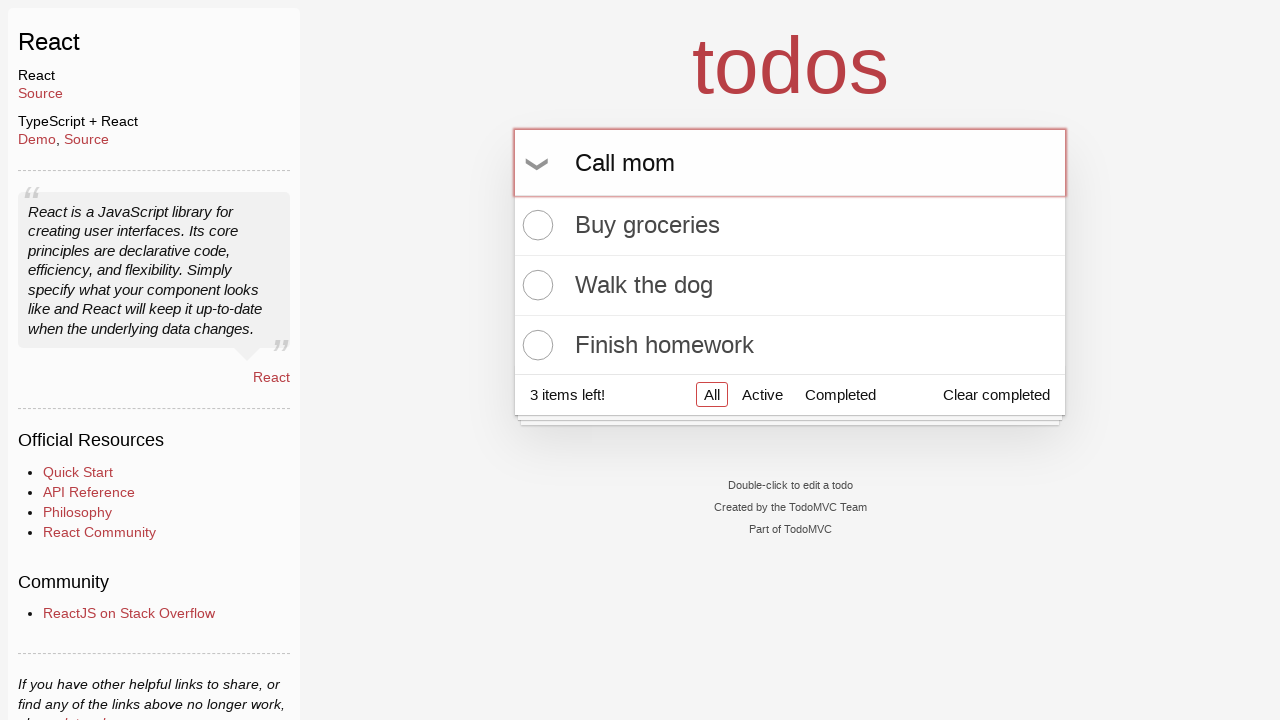

Pressed Enter to add 'Call mom' to the list on .new-todo
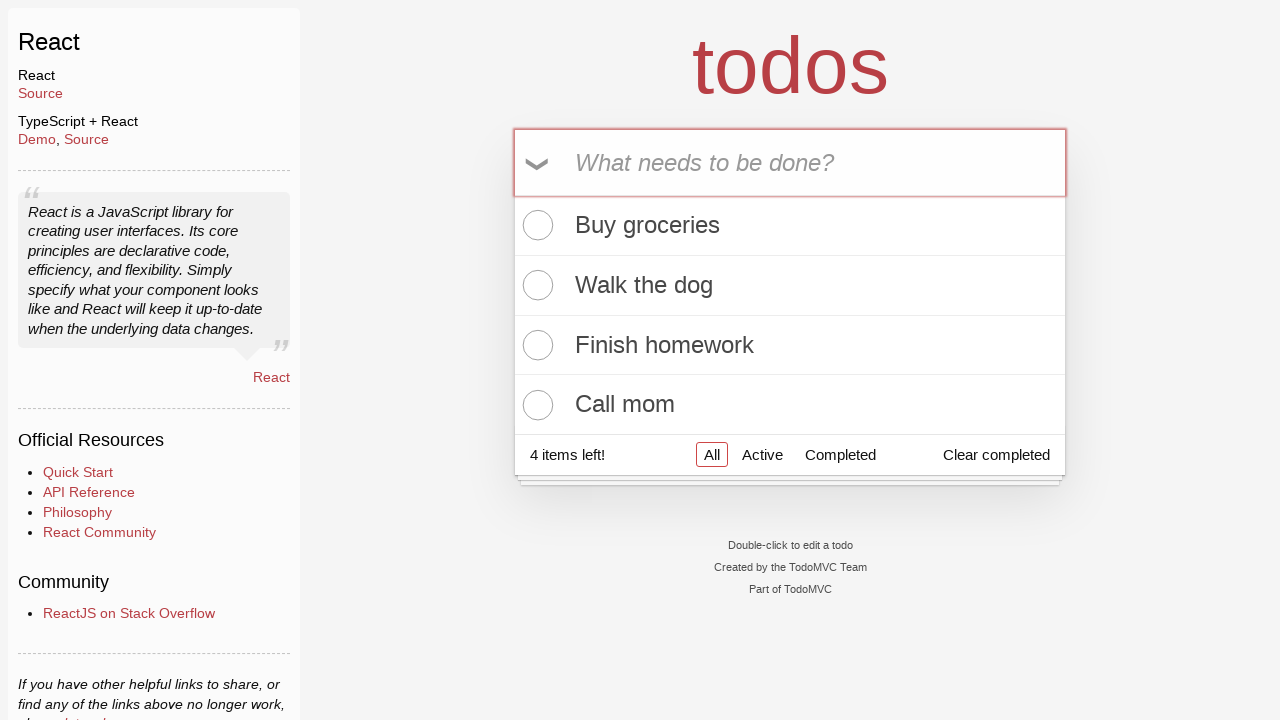

Verified 'Call mom' appears in the todo list
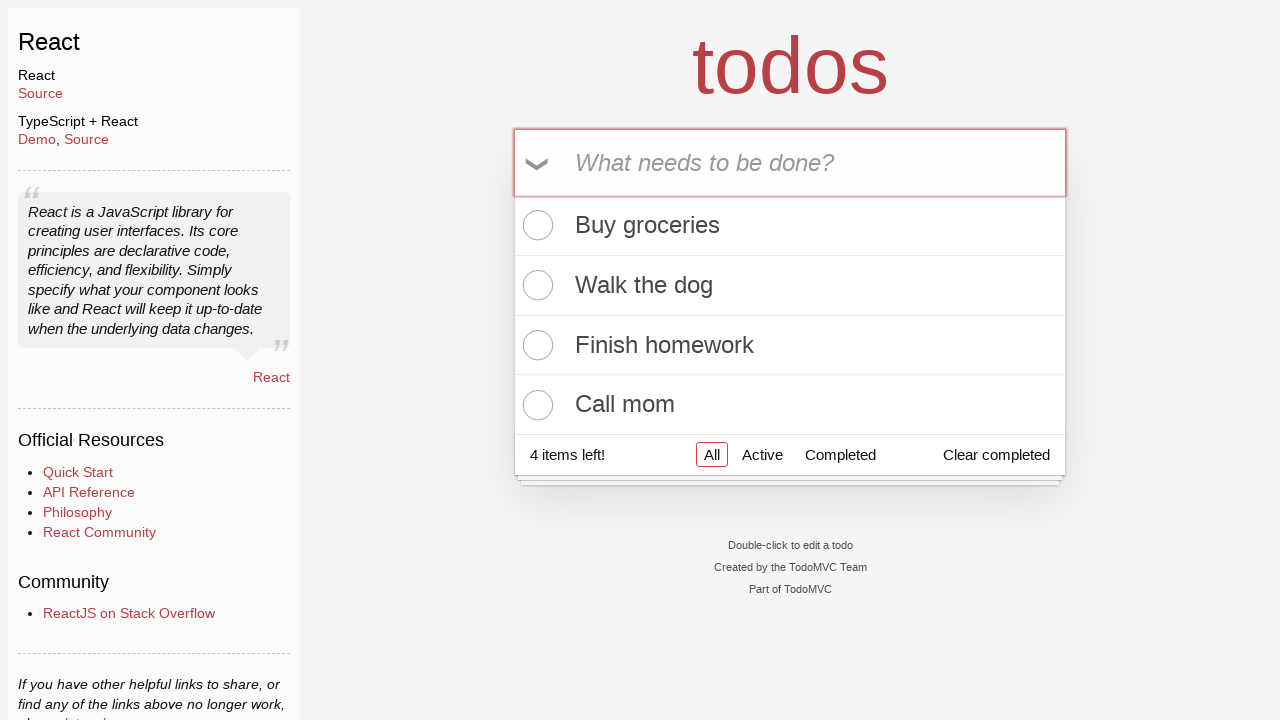

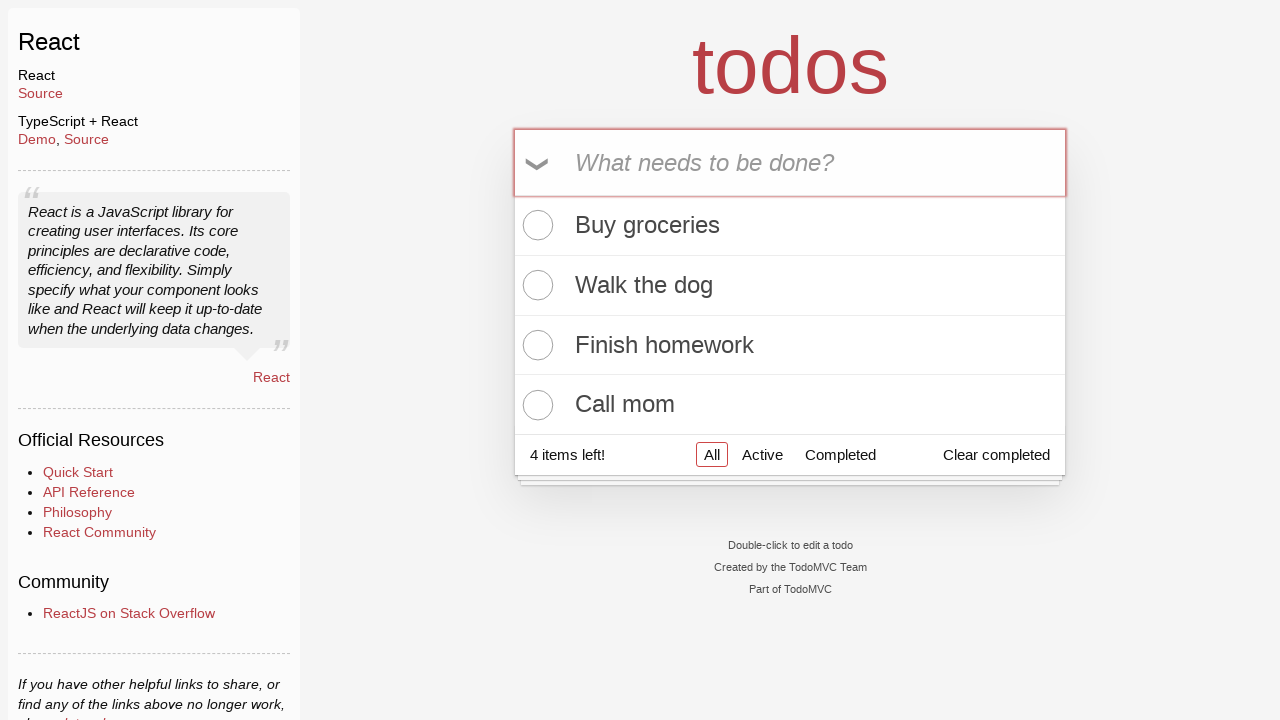